Tests infinite scroll by scrolling down the page multiple times

Starting URL: https://the-internet.herokuapp.com/

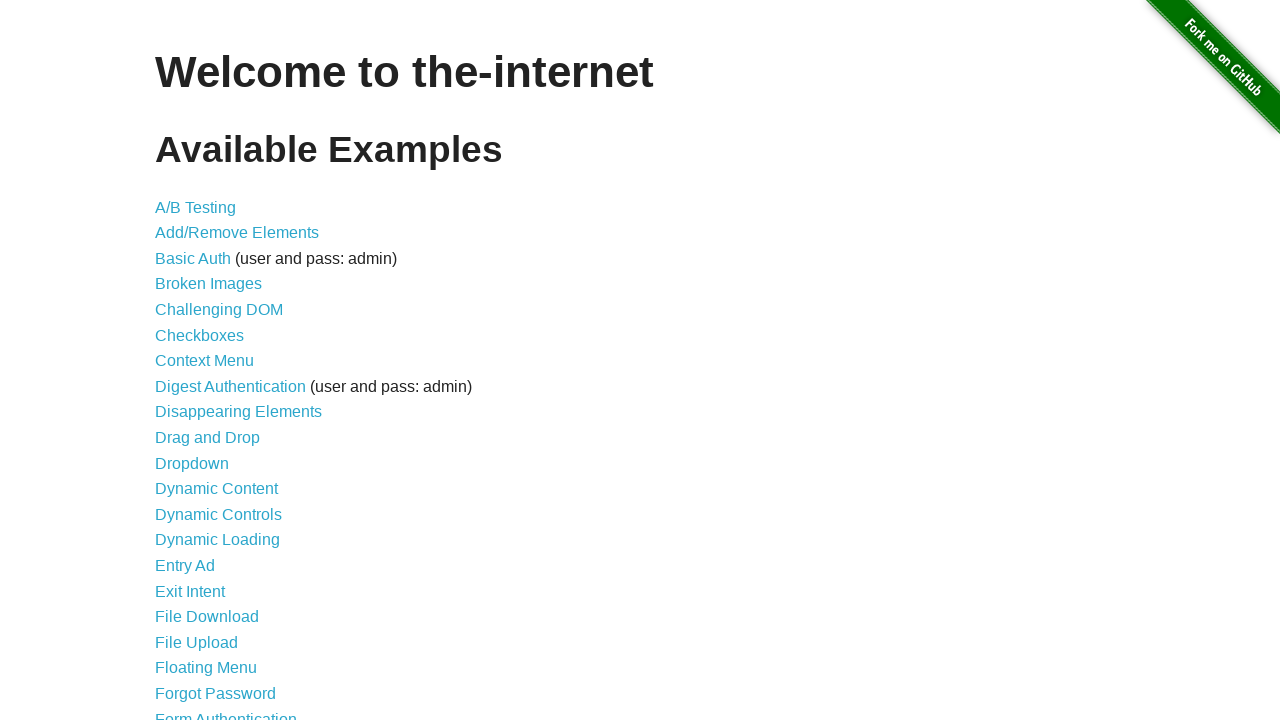

Clicked on Infinite Scroll link at (201, 360) on text=Infinite Scroll
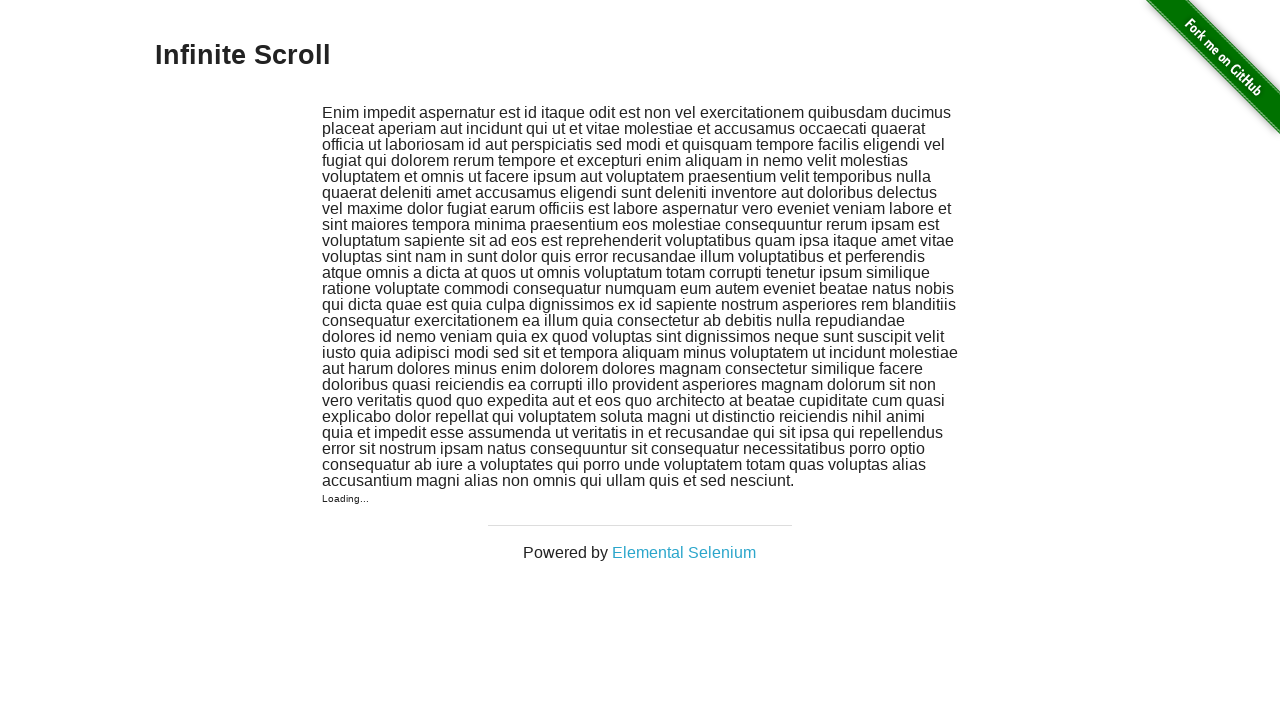

Initial infinite scroll content loaded
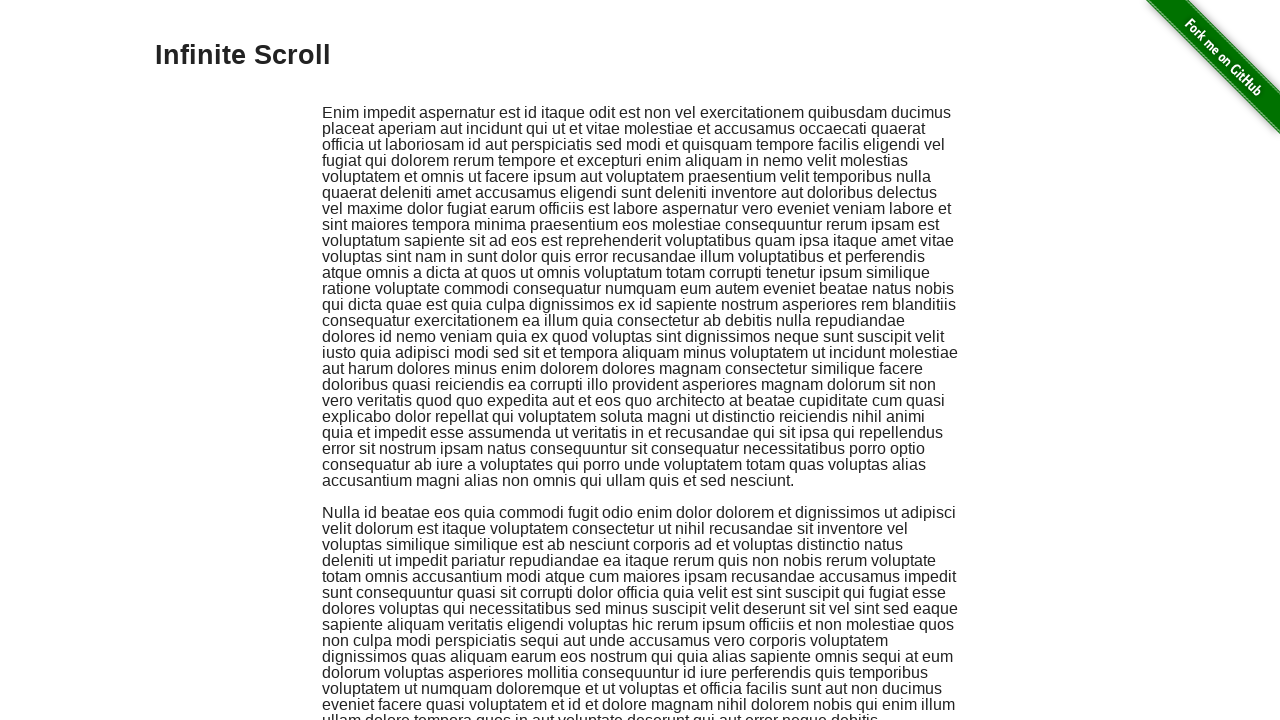

Scrolled to end of page (iteration 1/10)
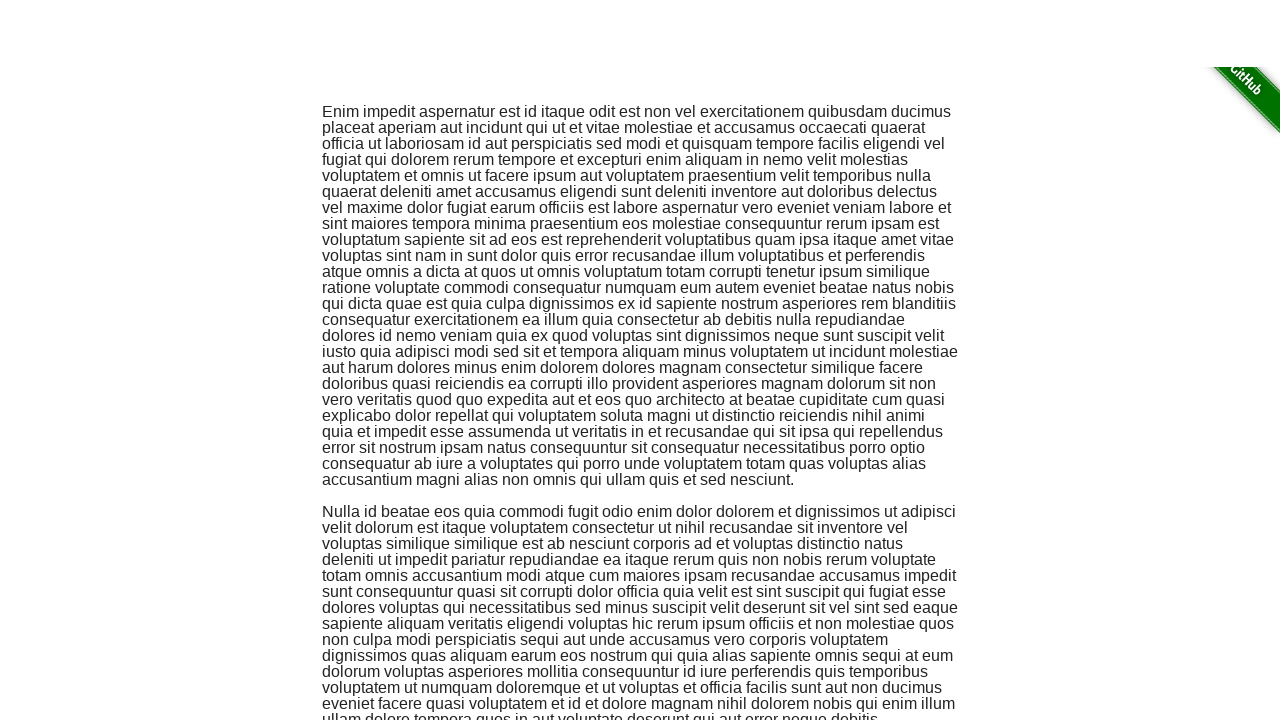

Waited for new content to load after scroll
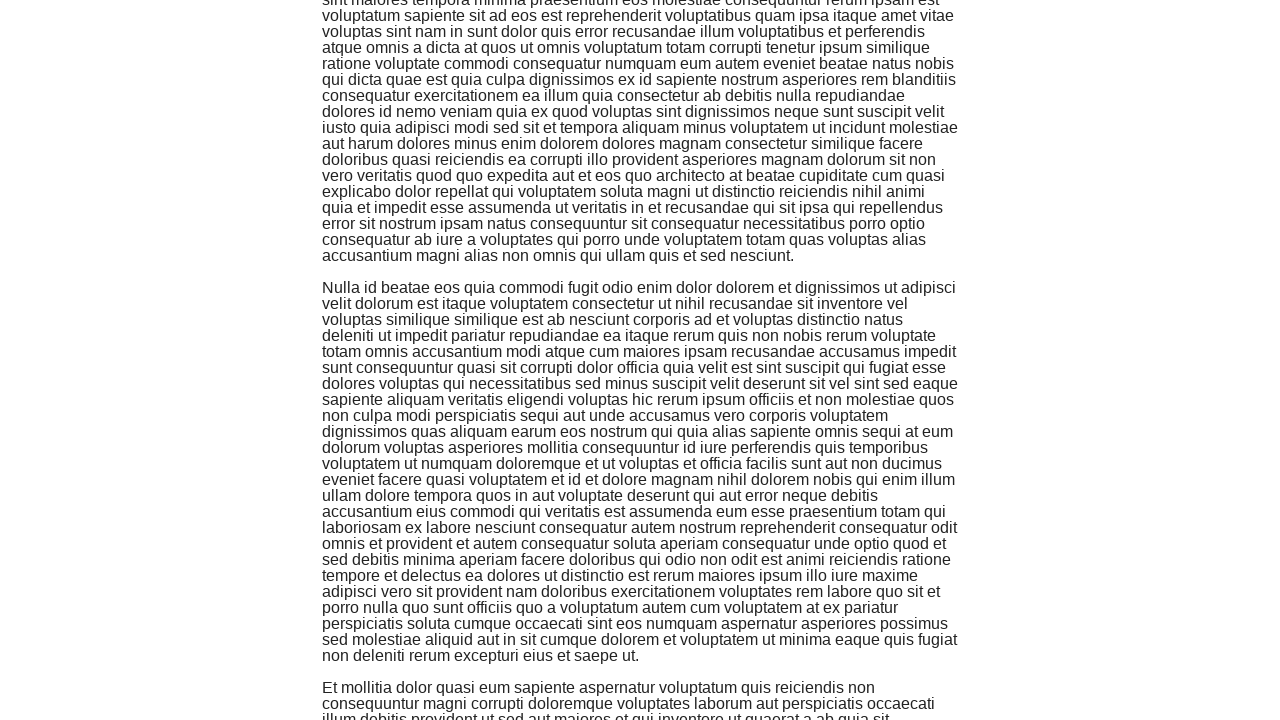

Scrolled to end of page (iteration 2/10)
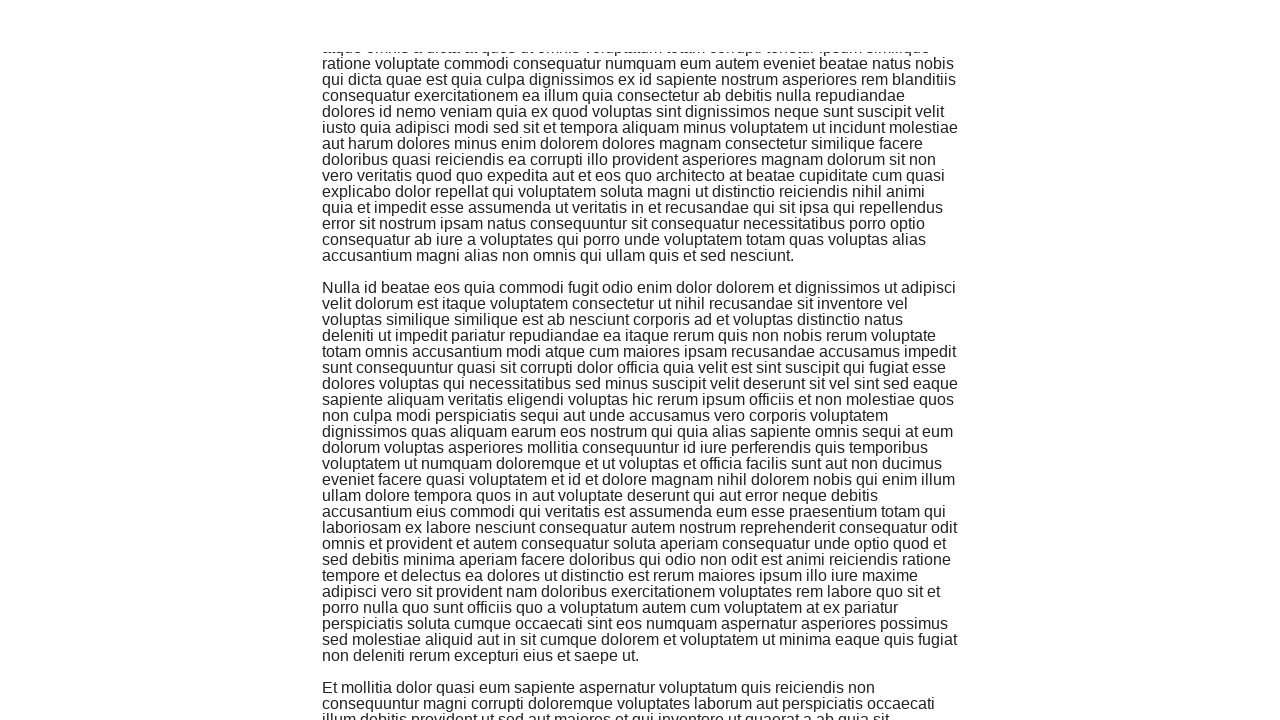

Waited for new content to load after scroll
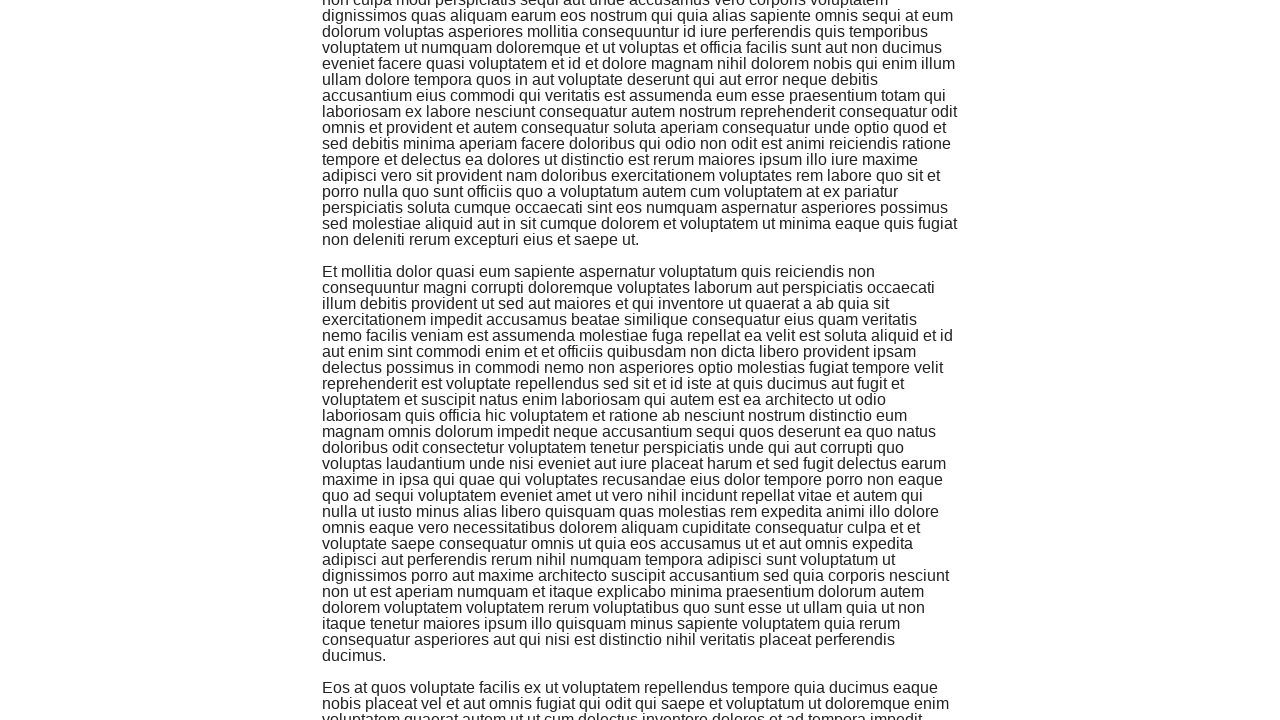

Scrolled to end of page (iteration 3/10)
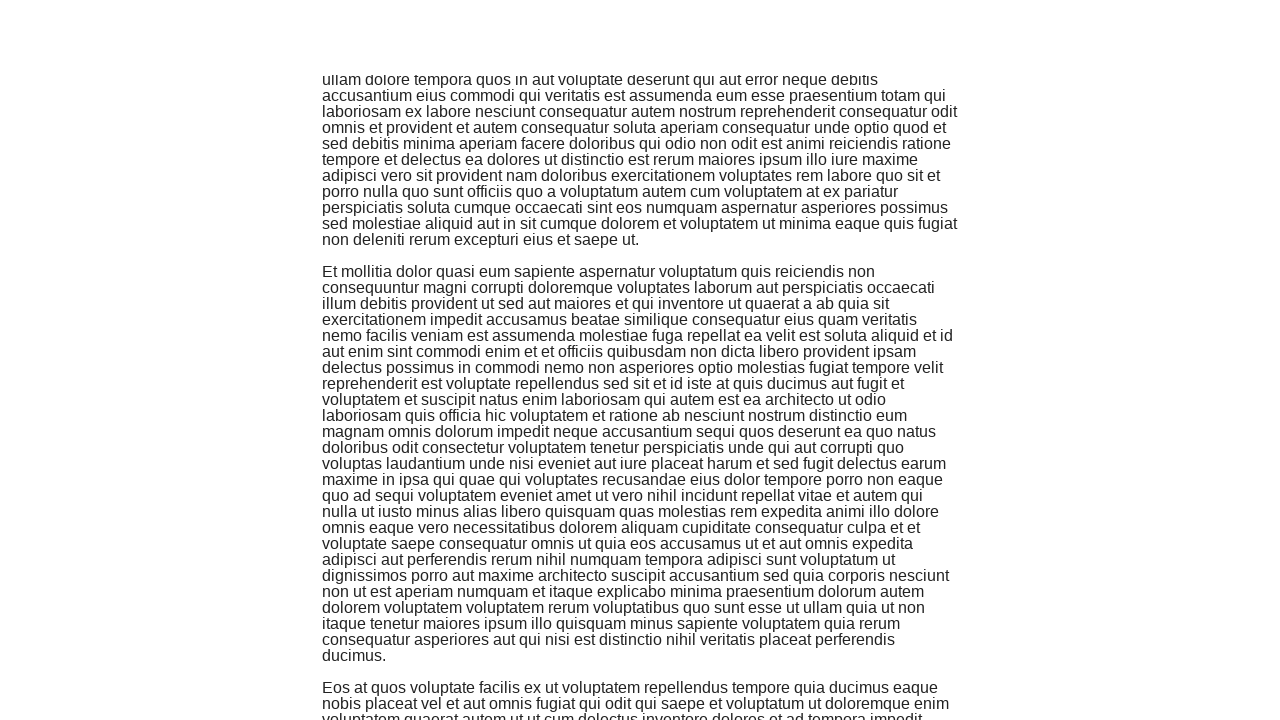

Waited for new content to load after scroll
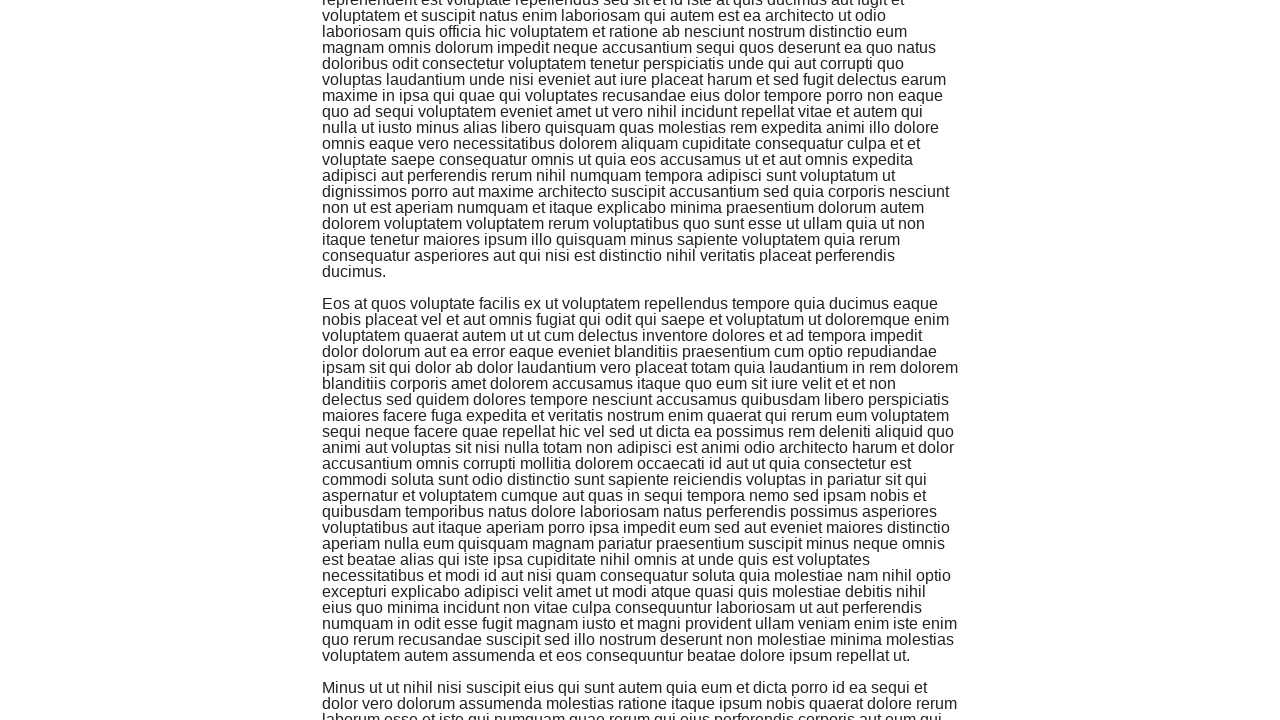

Scrolled to end of page (iteration 4/10)
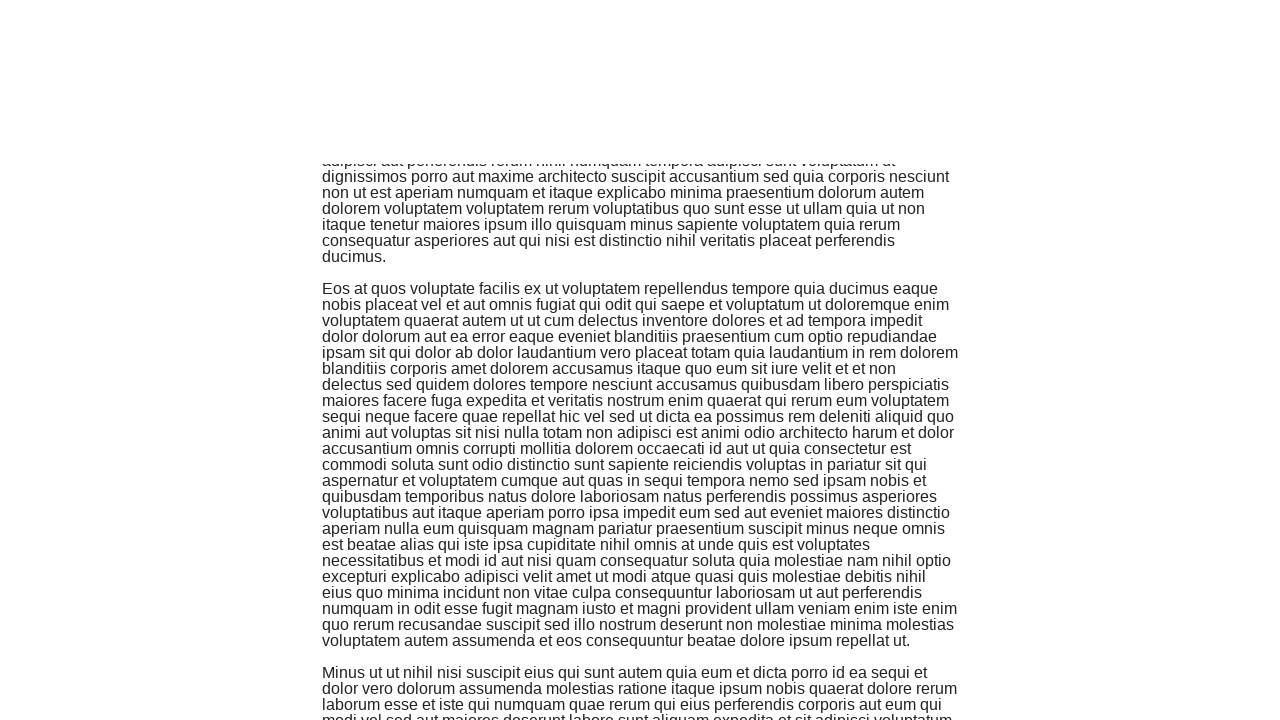

Waited for new content to load after scroll
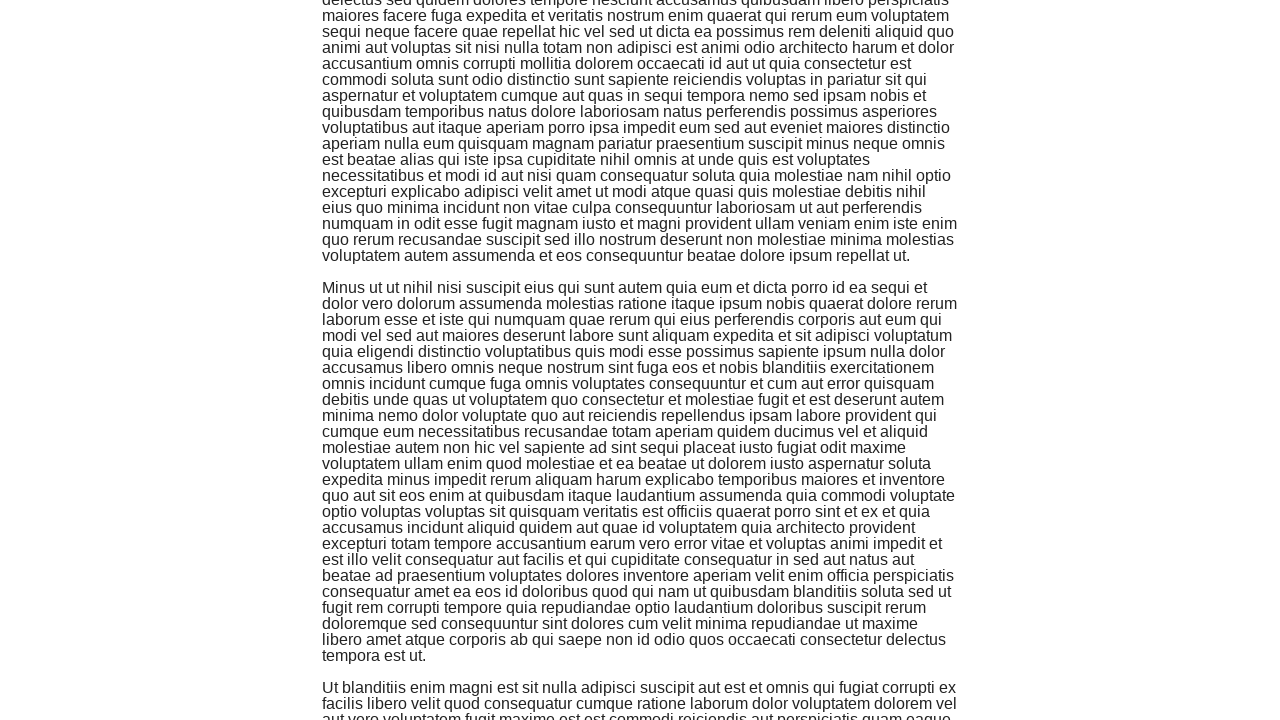

Scrolled to end of page (iteration 5/10)
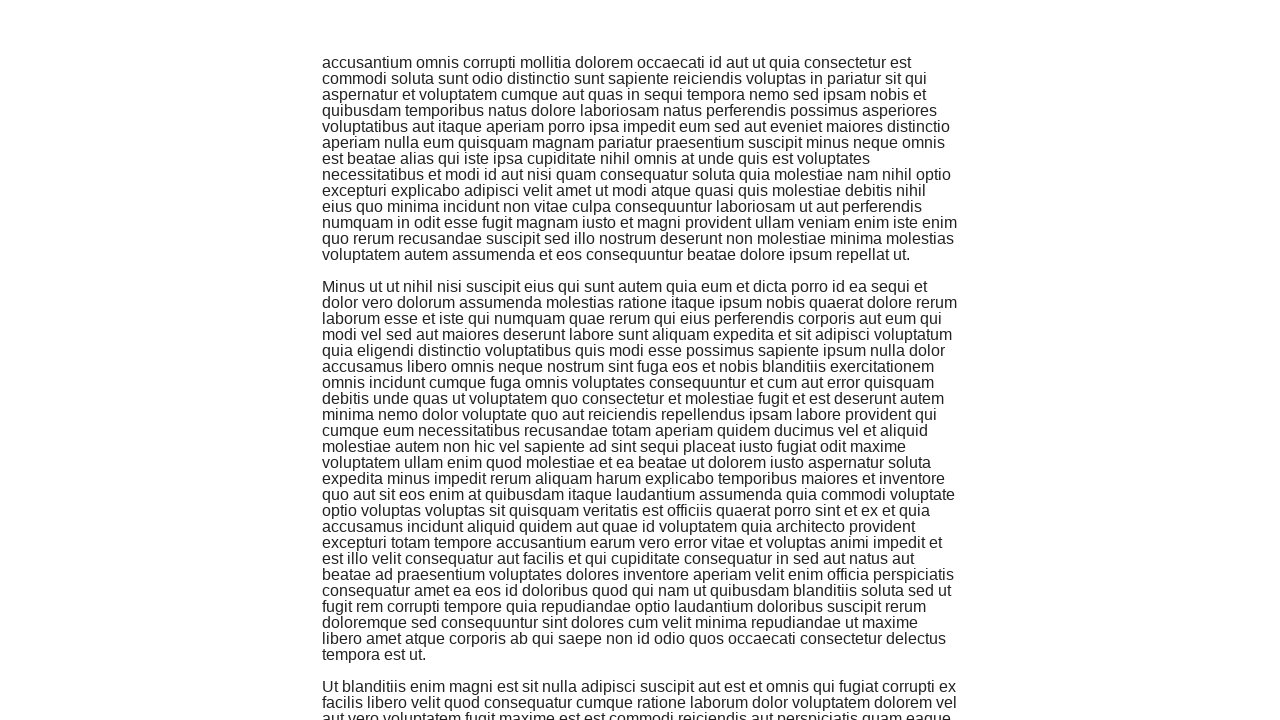

Waited for new content to load after scroll
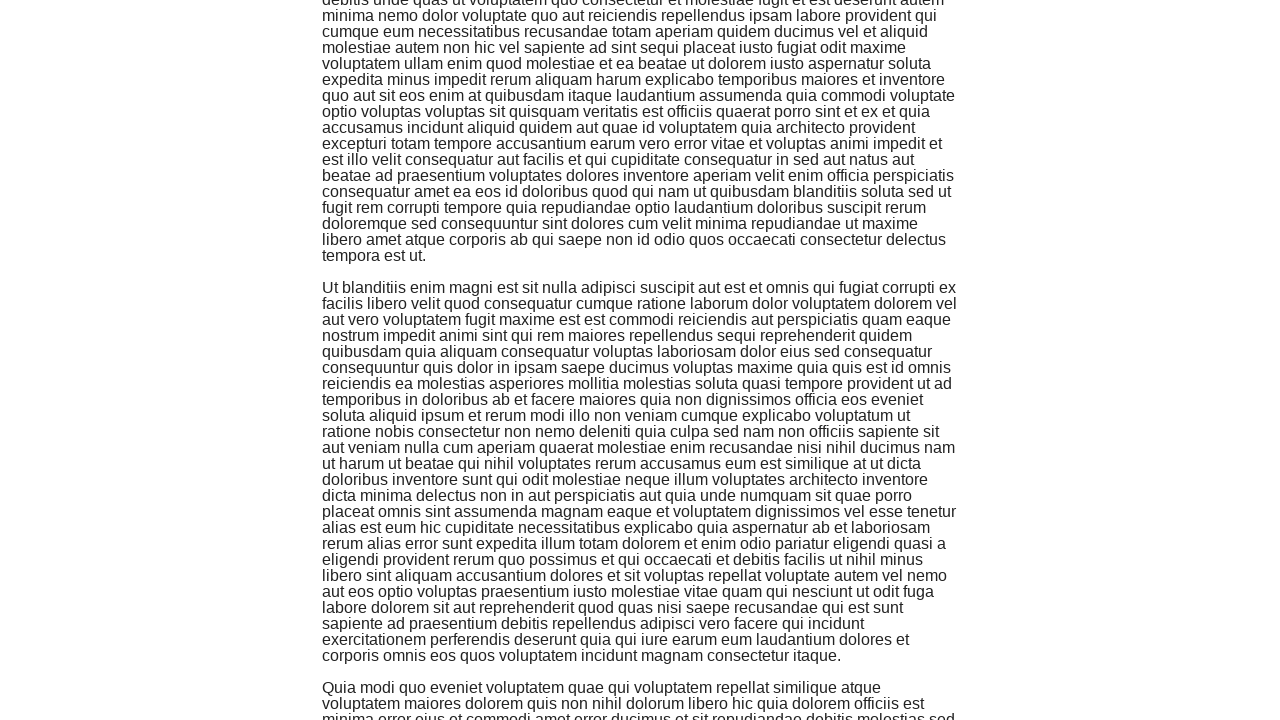

Scrolled to end of page (iteration 6/10)
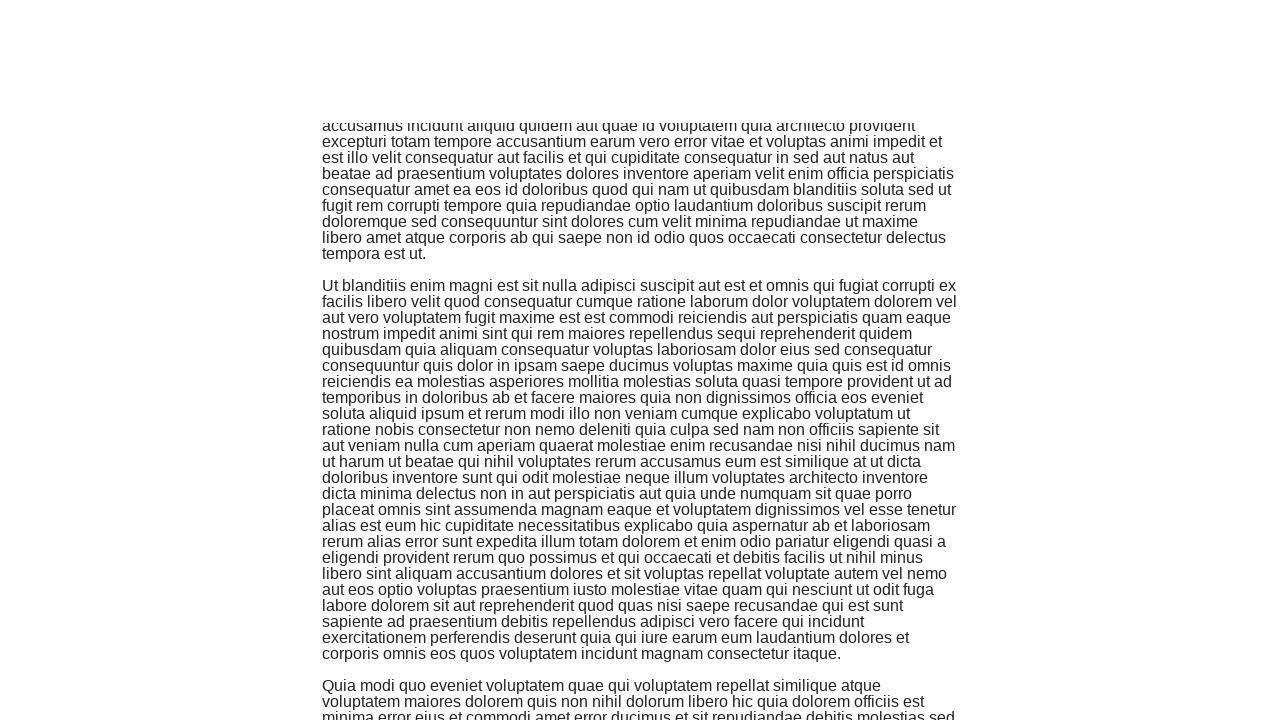

Waited for new content to load after scroll
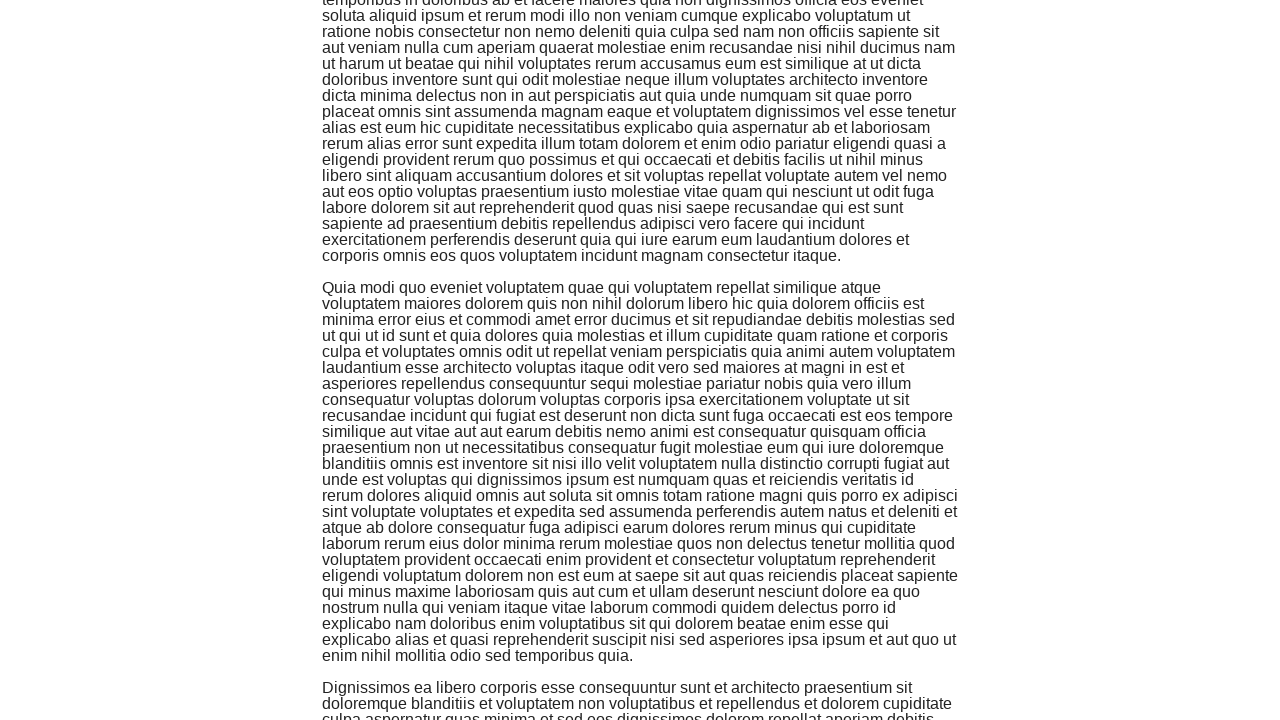

Scrolled to end of page (iteration 7/10)
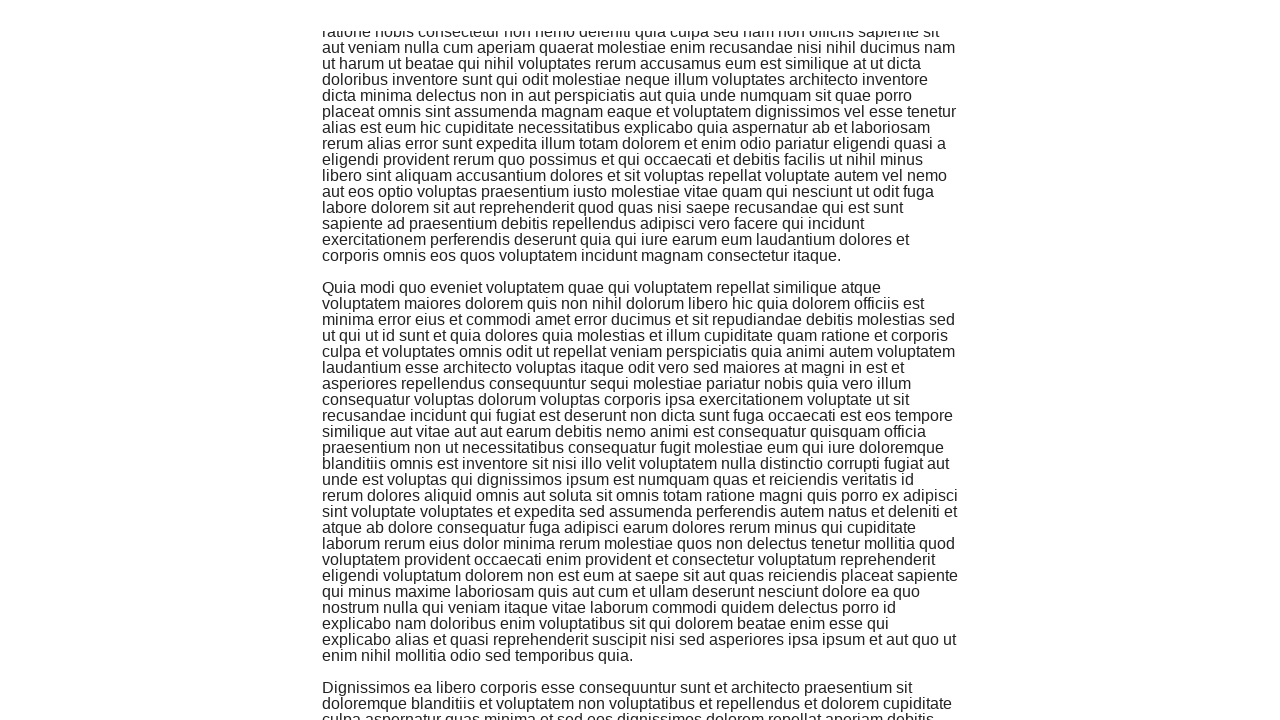

Waited for new content to load after scroll
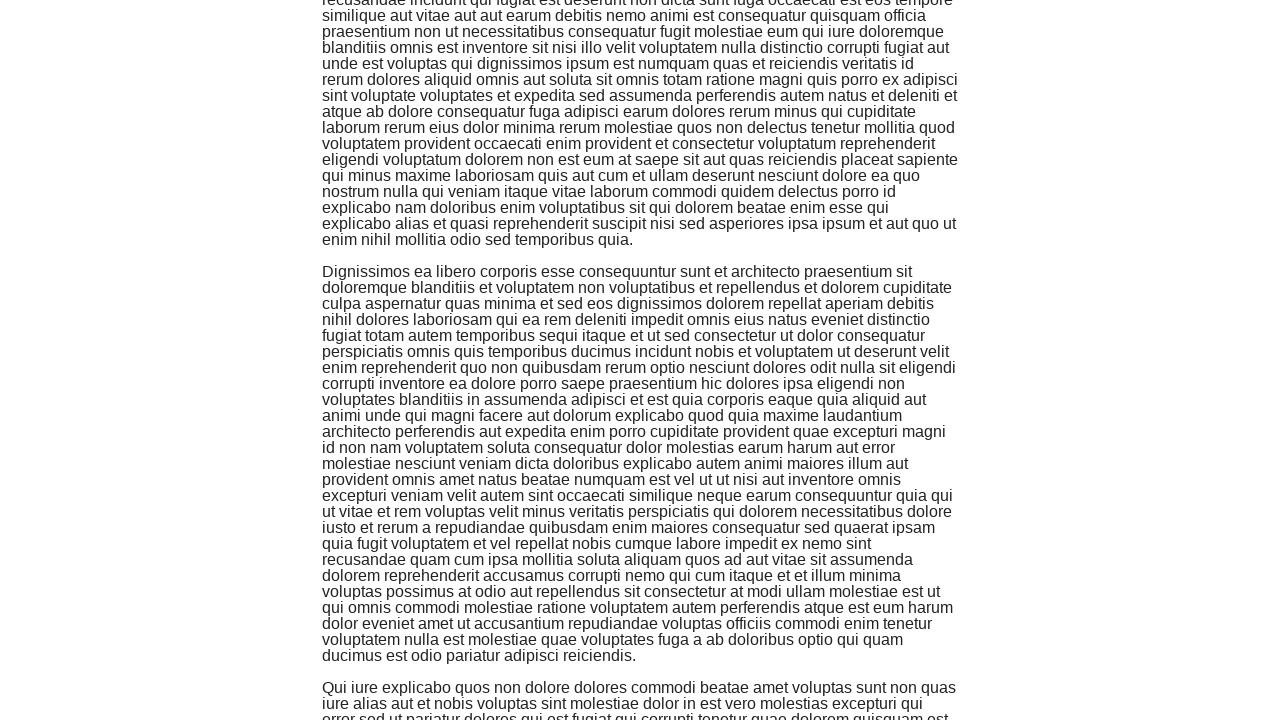

Scrolled to end of page (iteration 8/10)
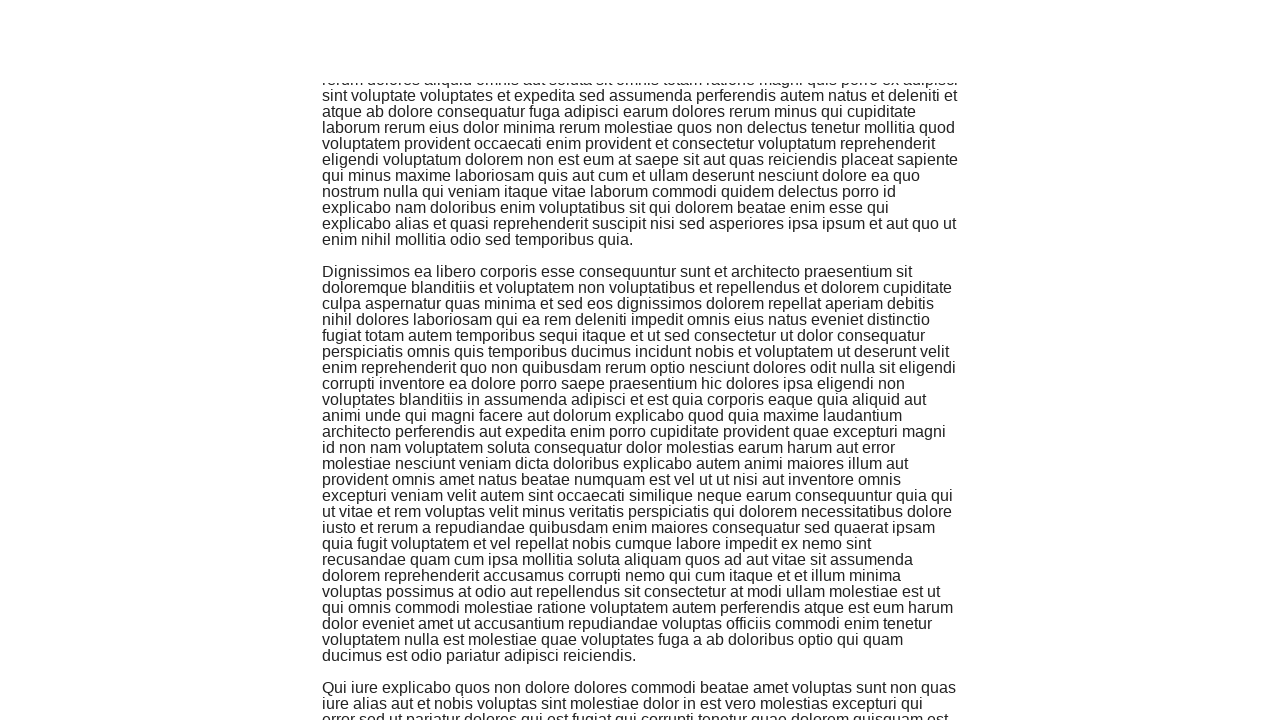

Waited for new content to load after scroll
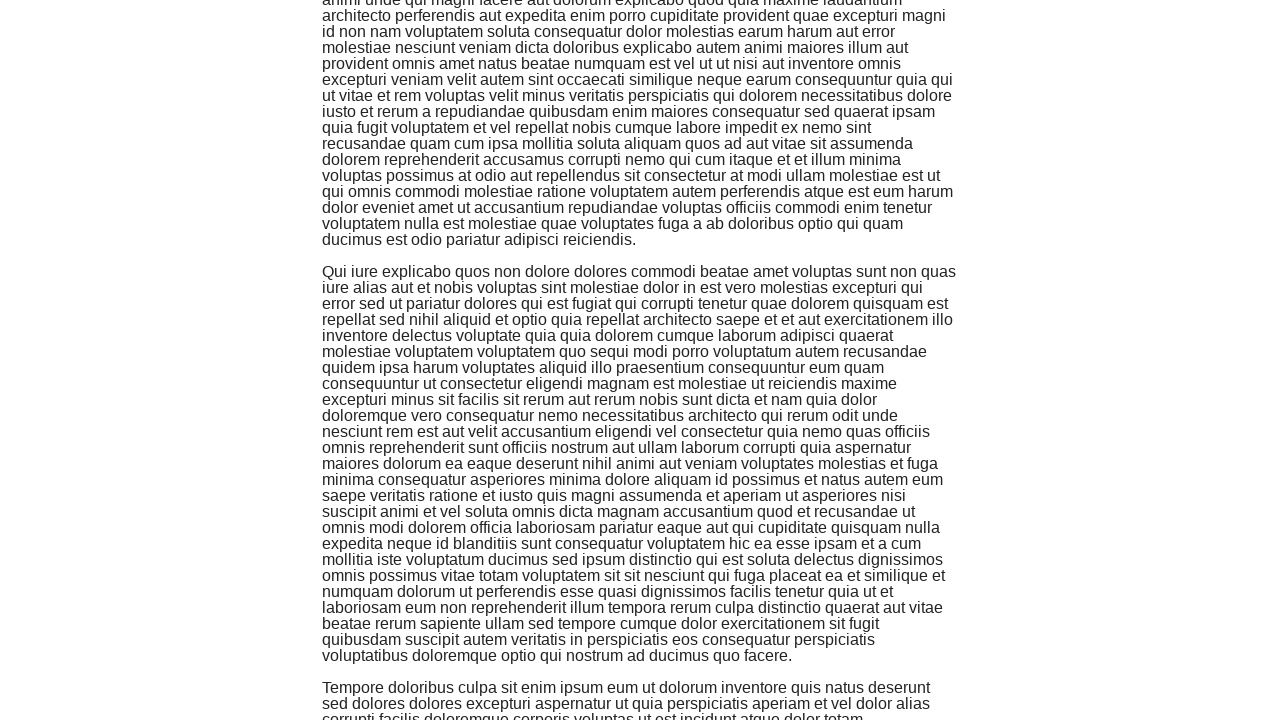

Scrolled to end of page (iteration 9/10)
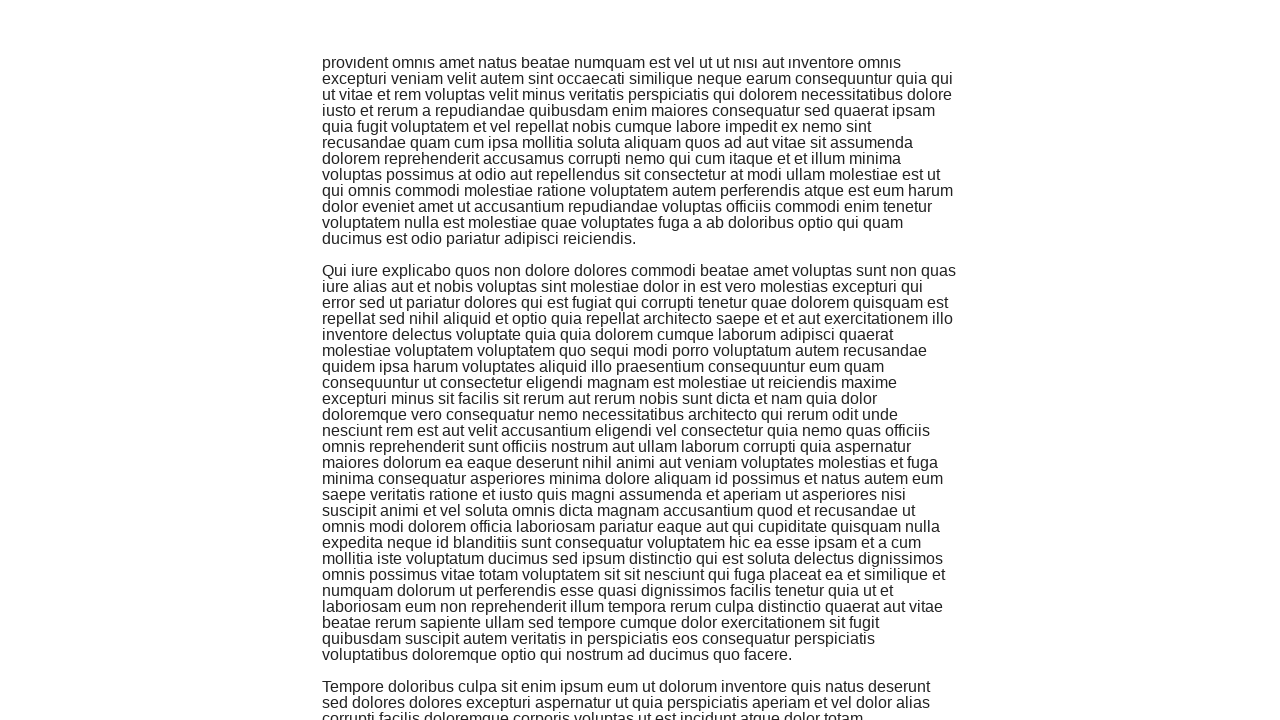

Waited for new content to load after scroll
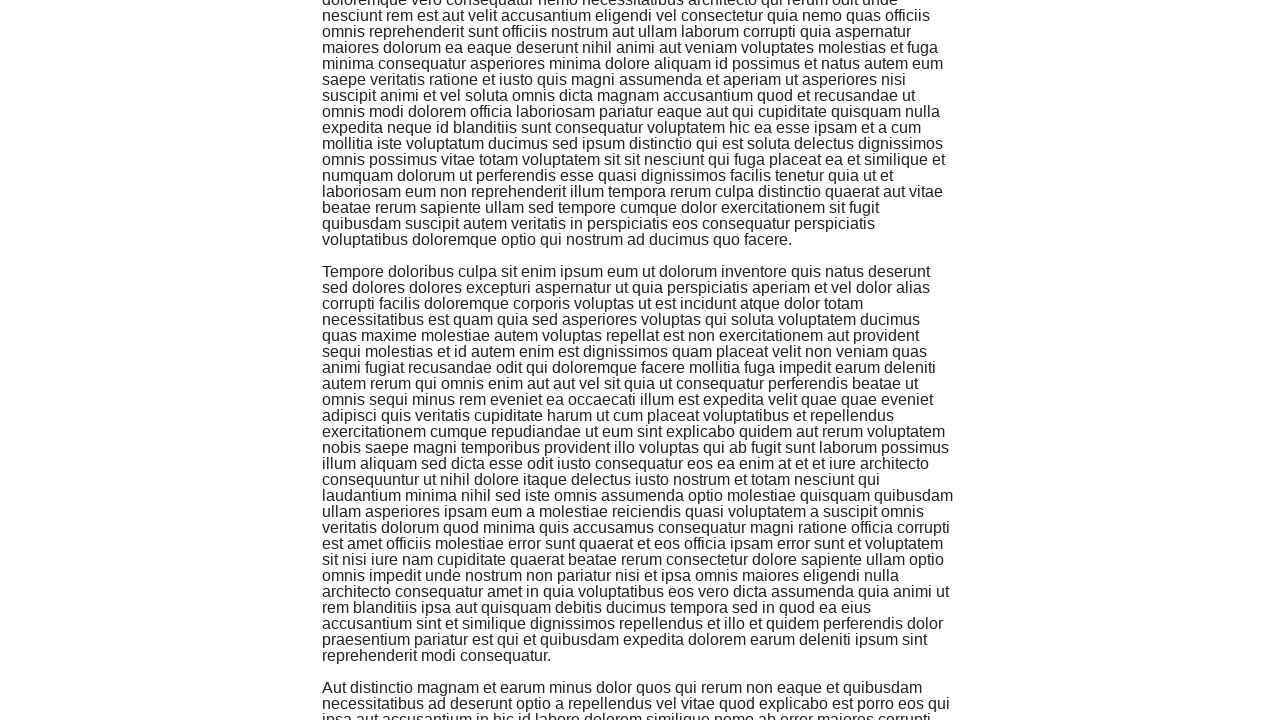

Scrolled to end of page (iteration 10/10)
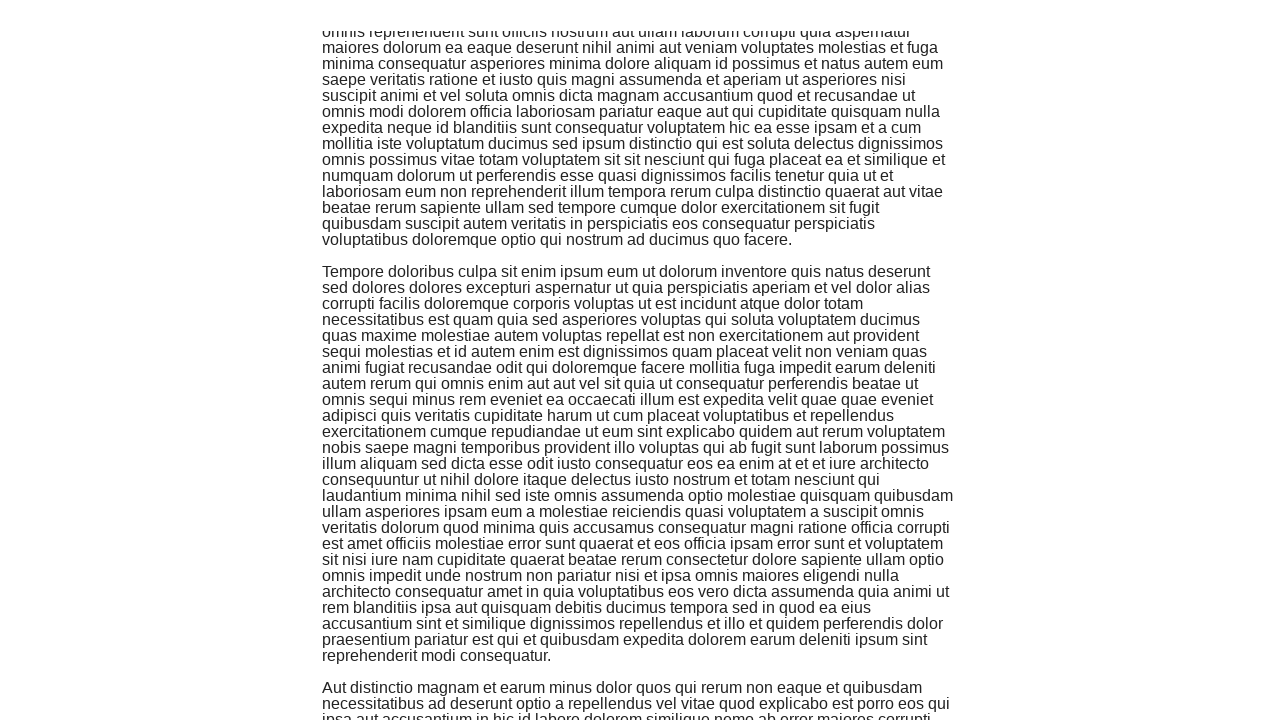

Waited for new content to load after scroll
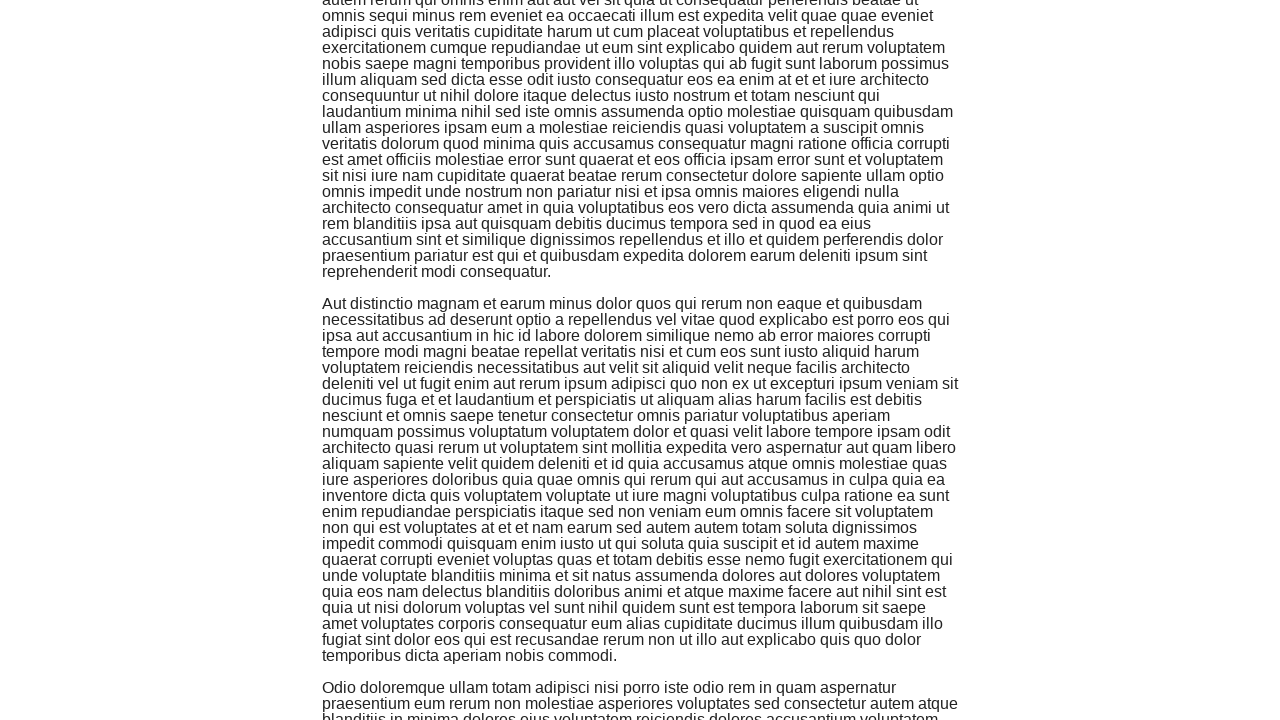

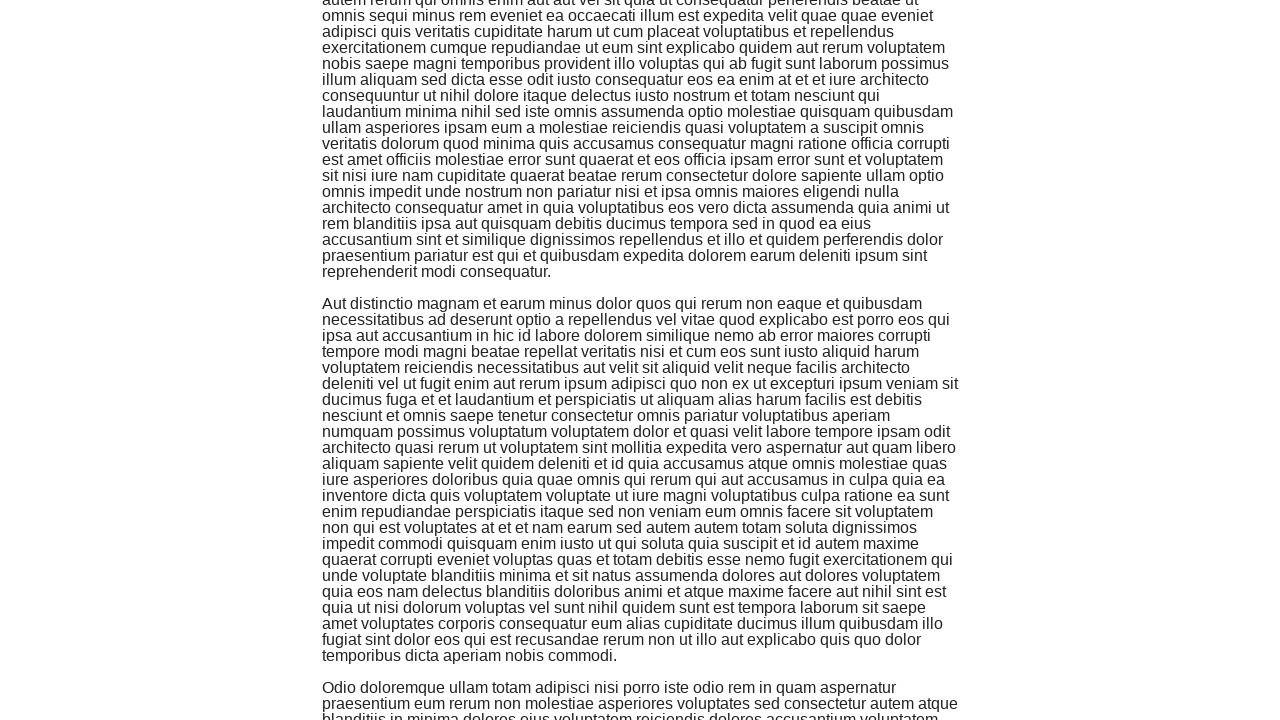